Tests a comprehensive web form by filling various input types including text fields, dropdowns, checkboxes, radio buttons, date picker, color picker, and range slider, then submitting the form

Starting URL: https://www.selenium.dev/selenium/web/web-form.html

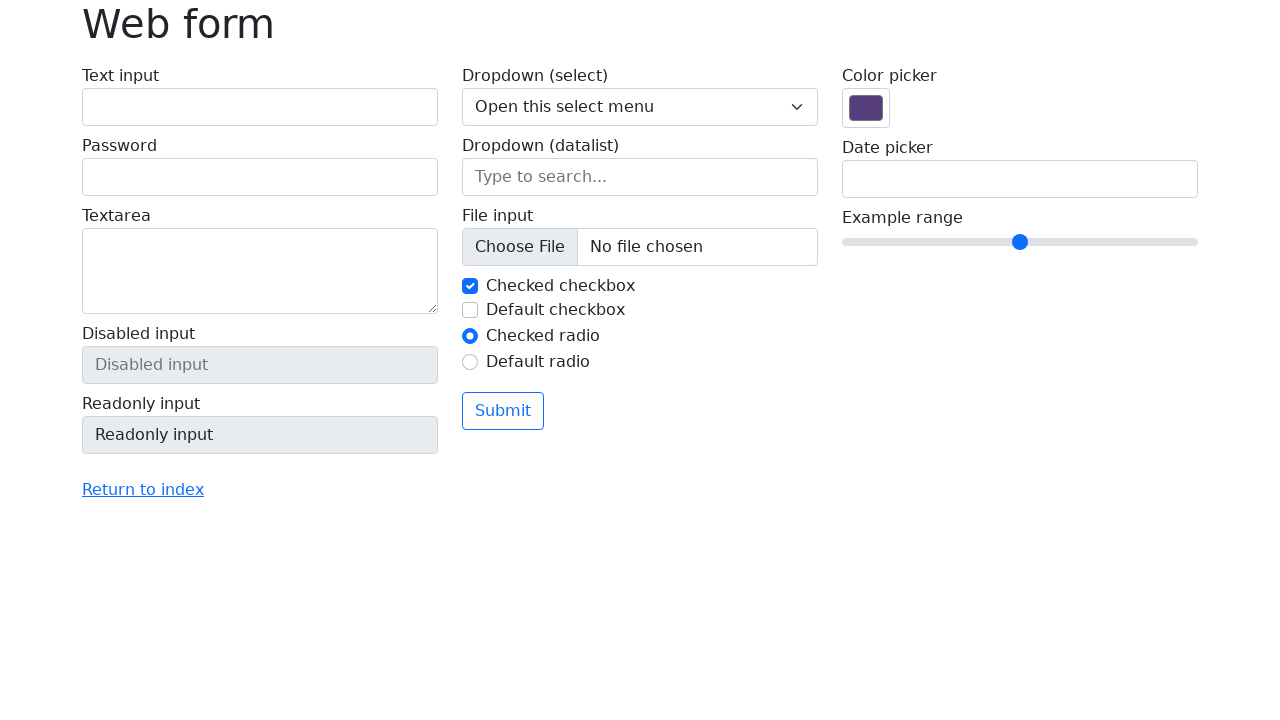

Filled text input field with 'John Doe' on input[type='text']
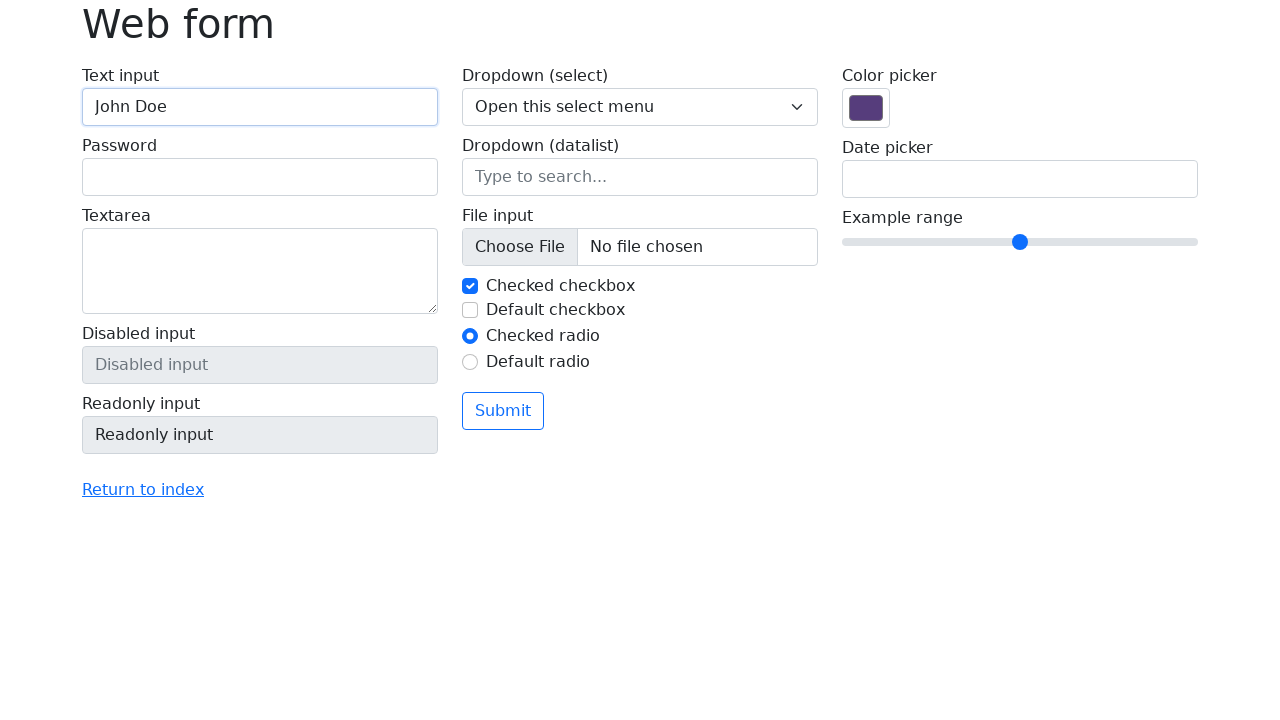

Filled password input field with 'SecurePass123' on input[type='password']
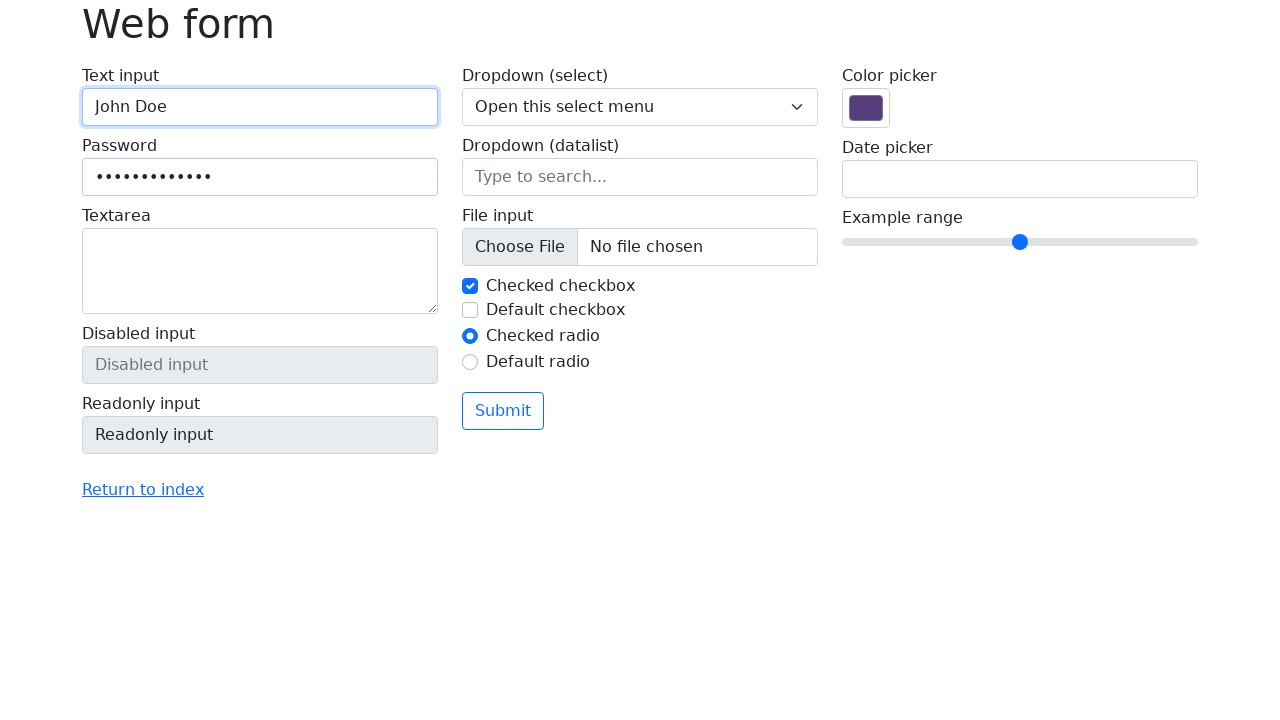

Filled textarea field with 'Example Corporation' on textarea.form-control
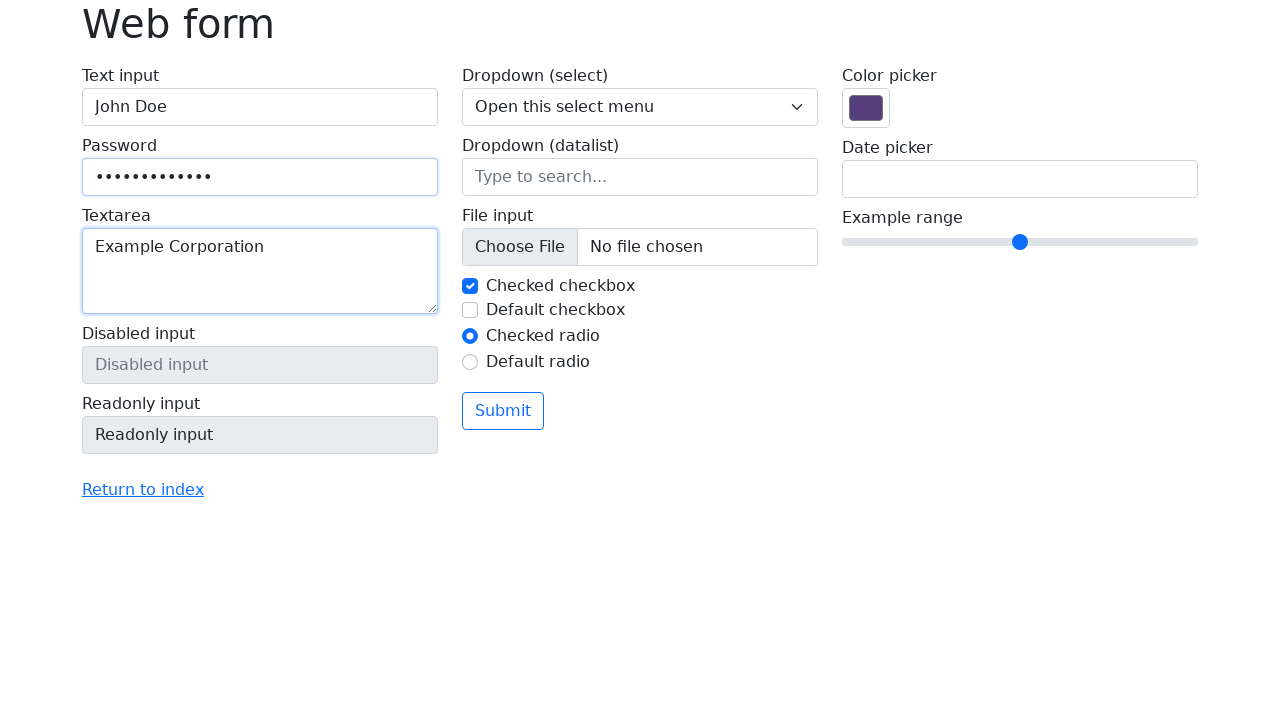

Selected 'Two' from dropdown on select.form-select
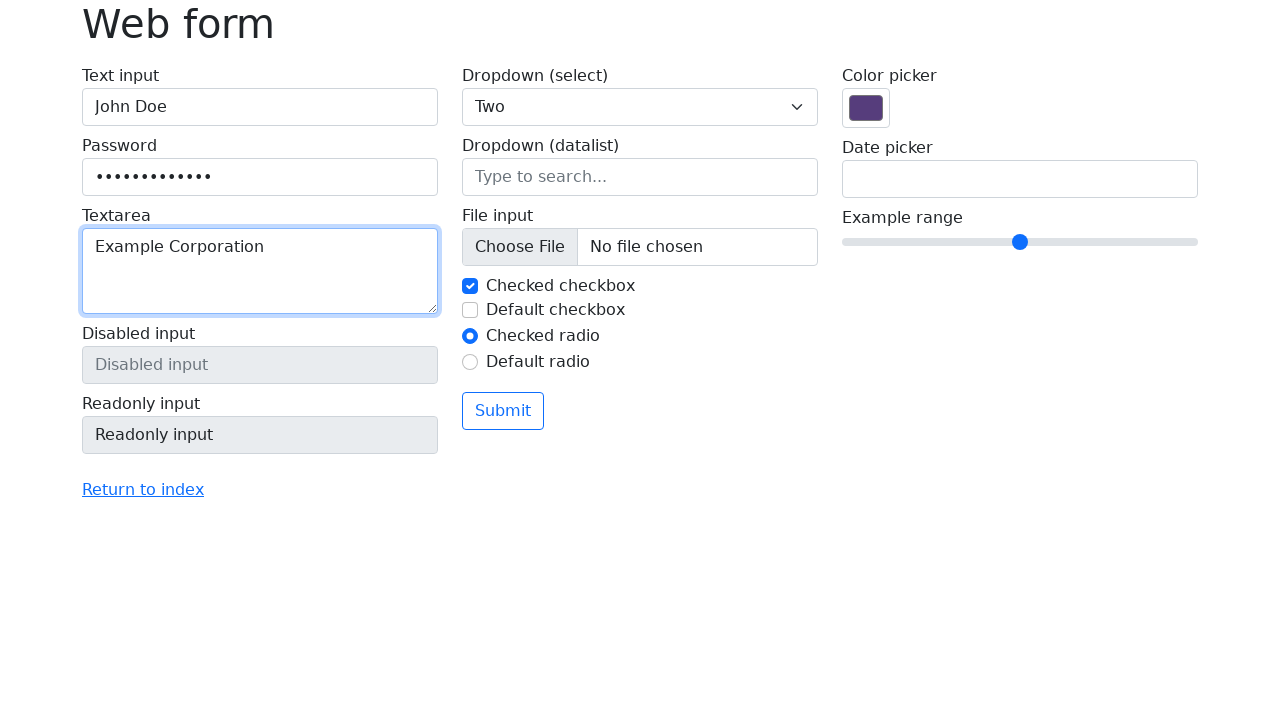

Filled datalist input with 'Chicago' on input[name='my-datalist']
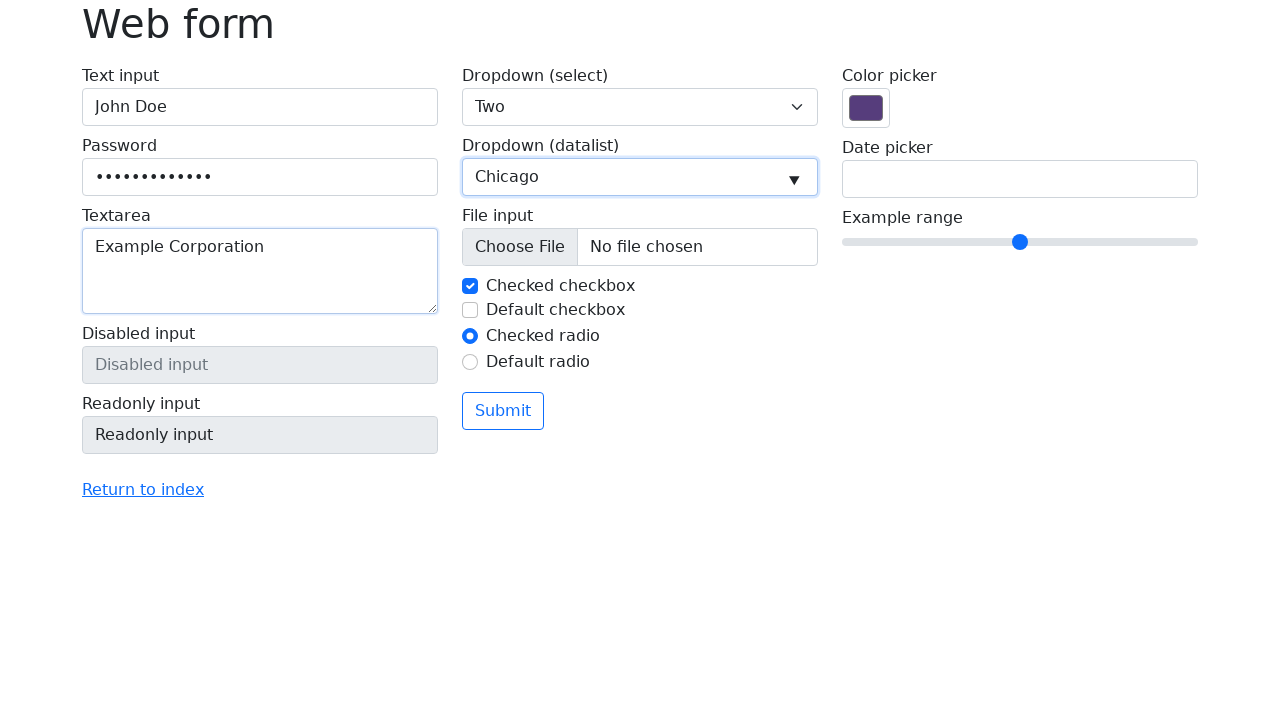

Checked the second checkbox at (470, 310) on input#my-check-2
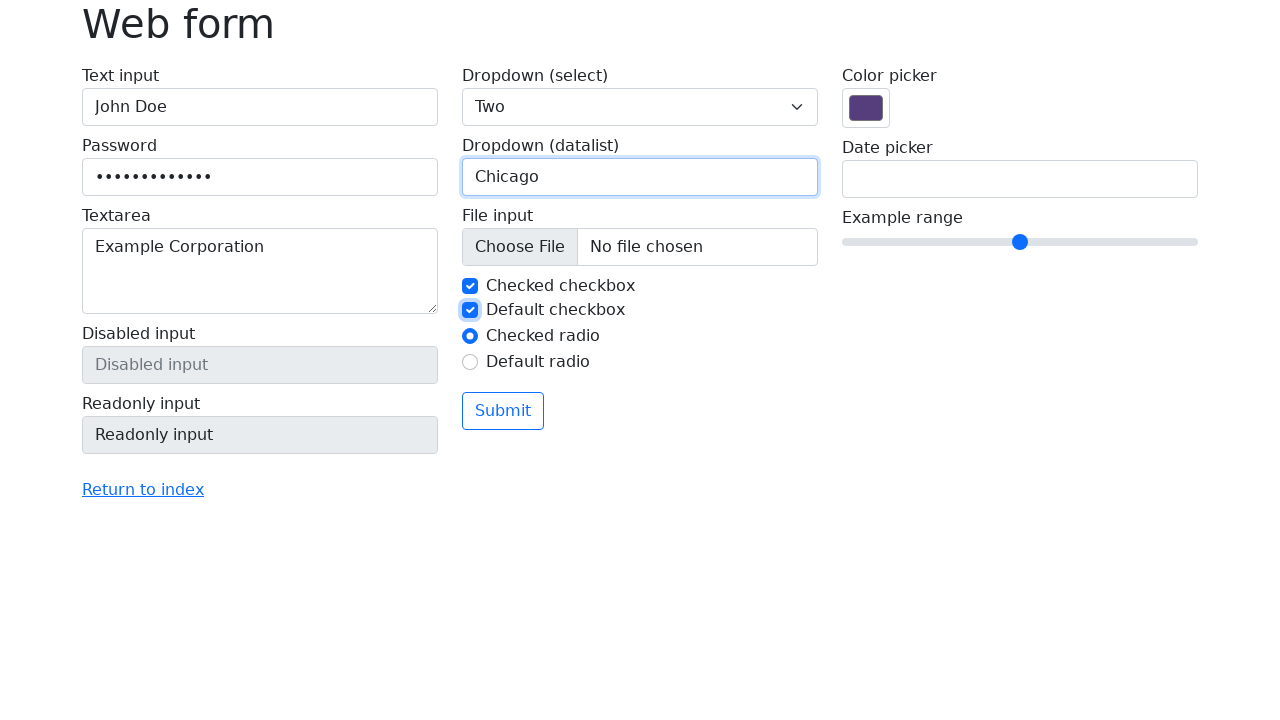

Clicked second radio button at (470, 362) on input#my-radio-2
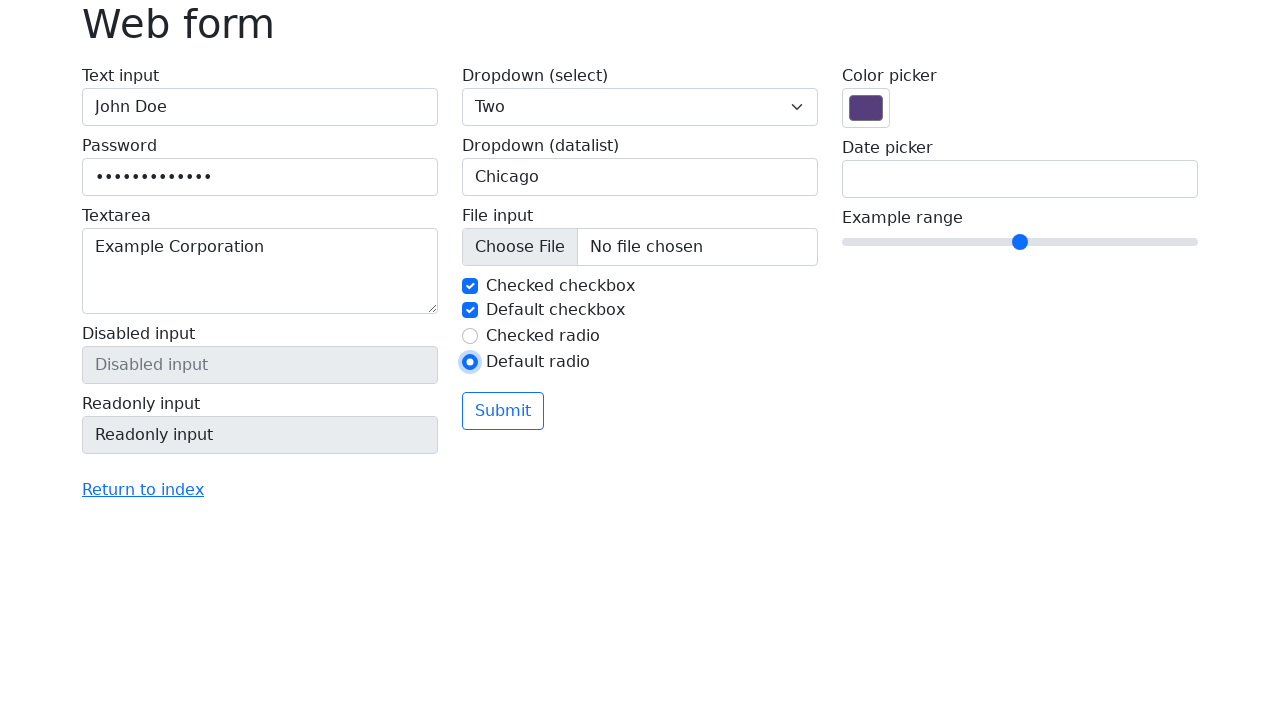

Clicked date picker input at (1020, 179) on input[name='my-date']
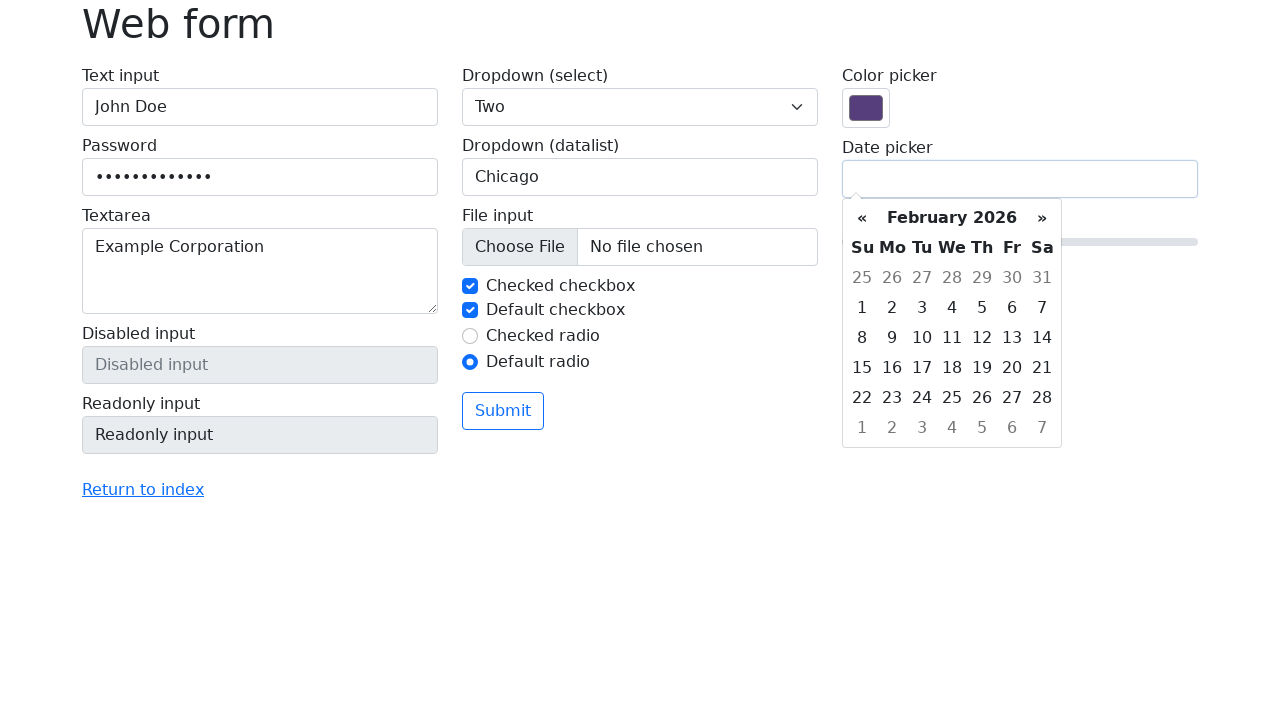

Clicked datepicker switch to change view at (952, 218) on th.datepicker-switch
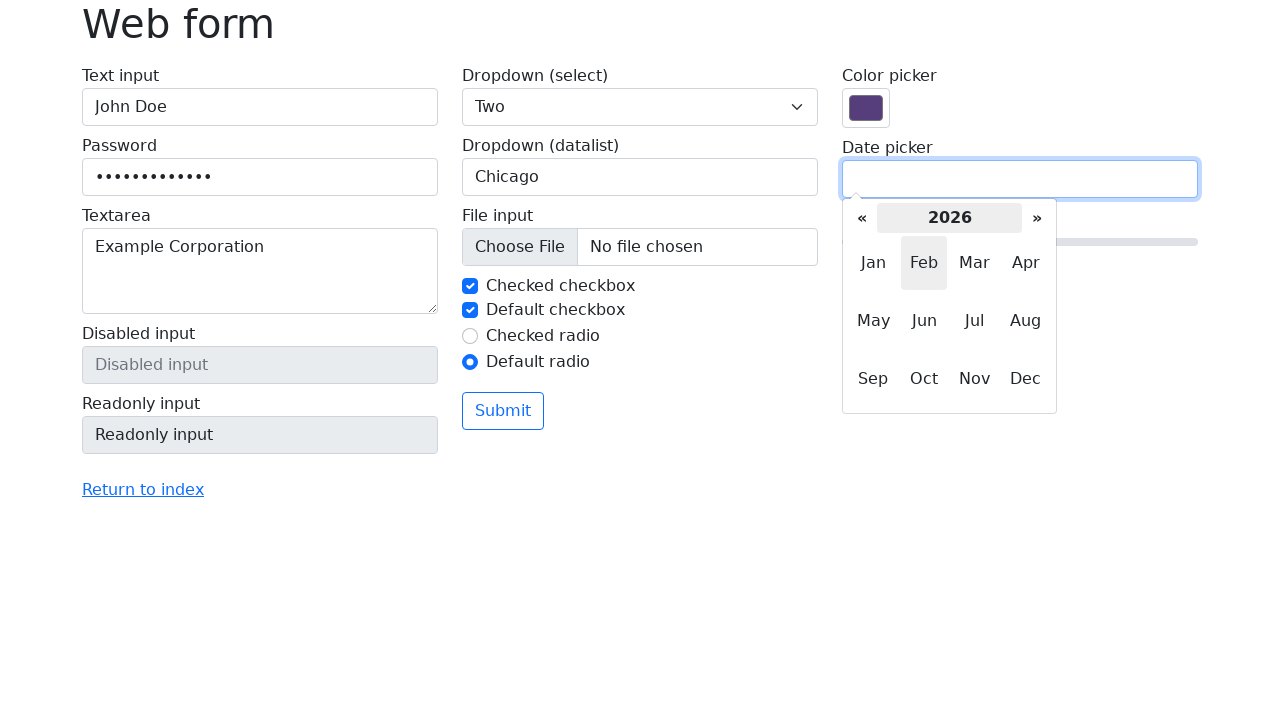

Clicked datepicker months switch to change year view at (950, 218) on xpath=//div[@class='datepicker-months']//th[@class='datepicker-switch']
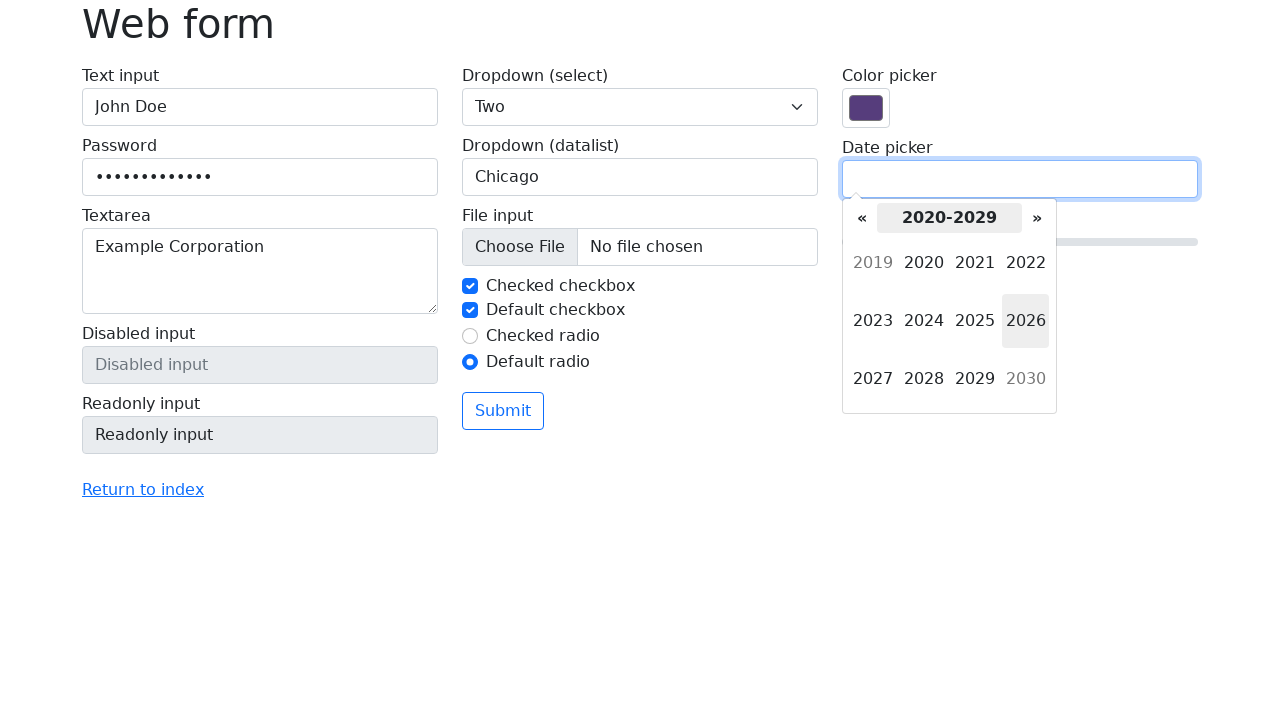

Selected year 2024 at (924, 321) on xpath=//div[contains(@class, 'datepicker') and contains(@style, 'display: block'
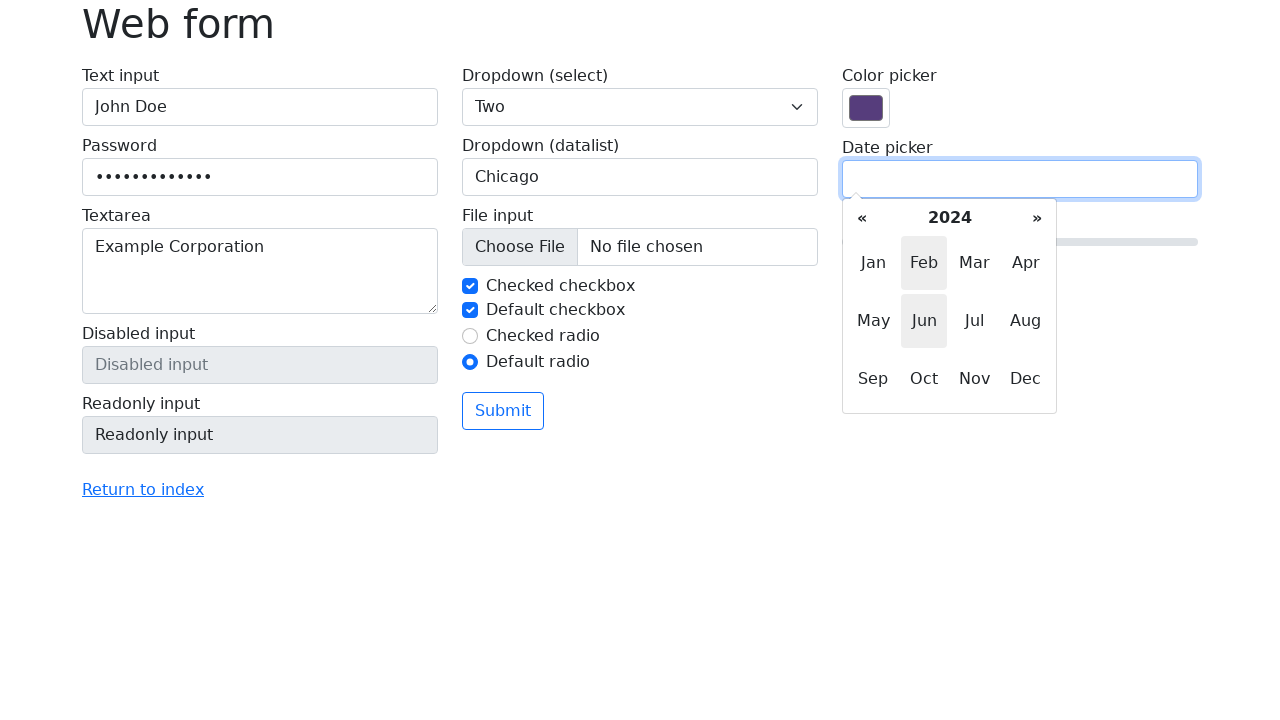

Selected month September at (873, 379) on xpath=//div[contains(@class, 'datepicker') and contains(@style, 'display: block'
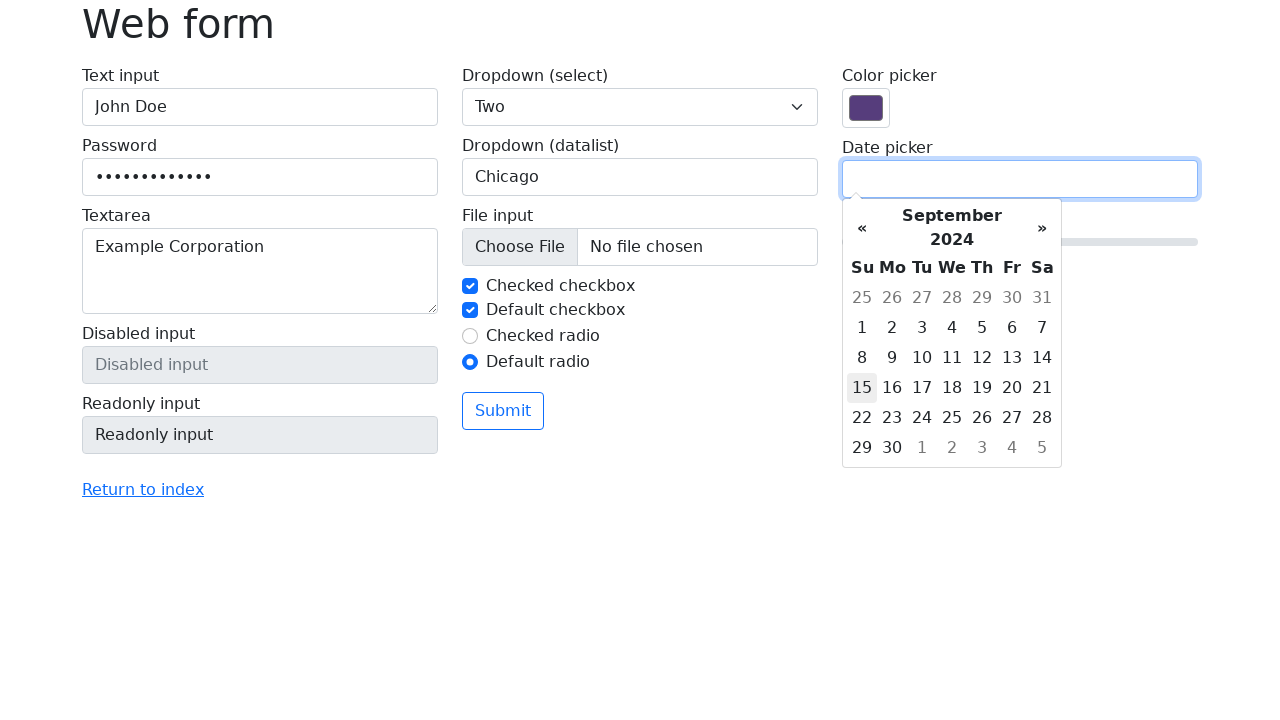

Selected day 23 at (892, 418) on xpath=//td[@class='day' and text()='23']
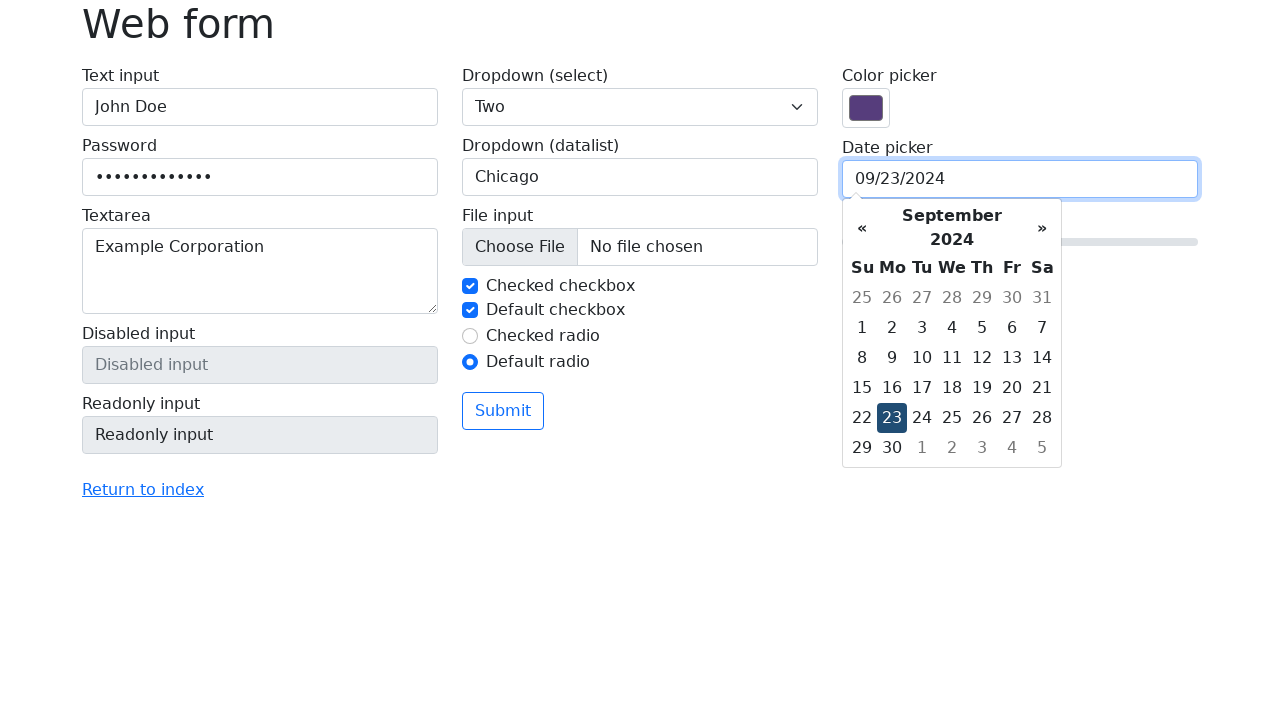

Set color picker to #ff5733 on input[type='color']
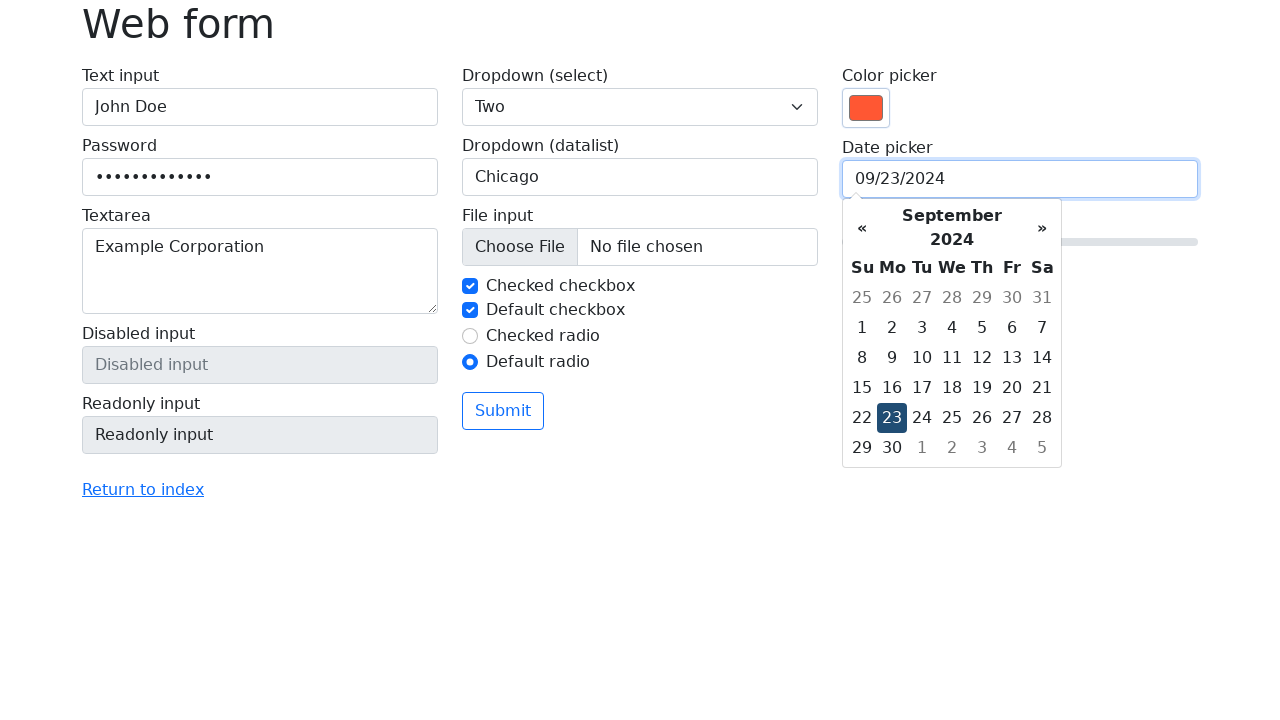

Set range slider value to 10
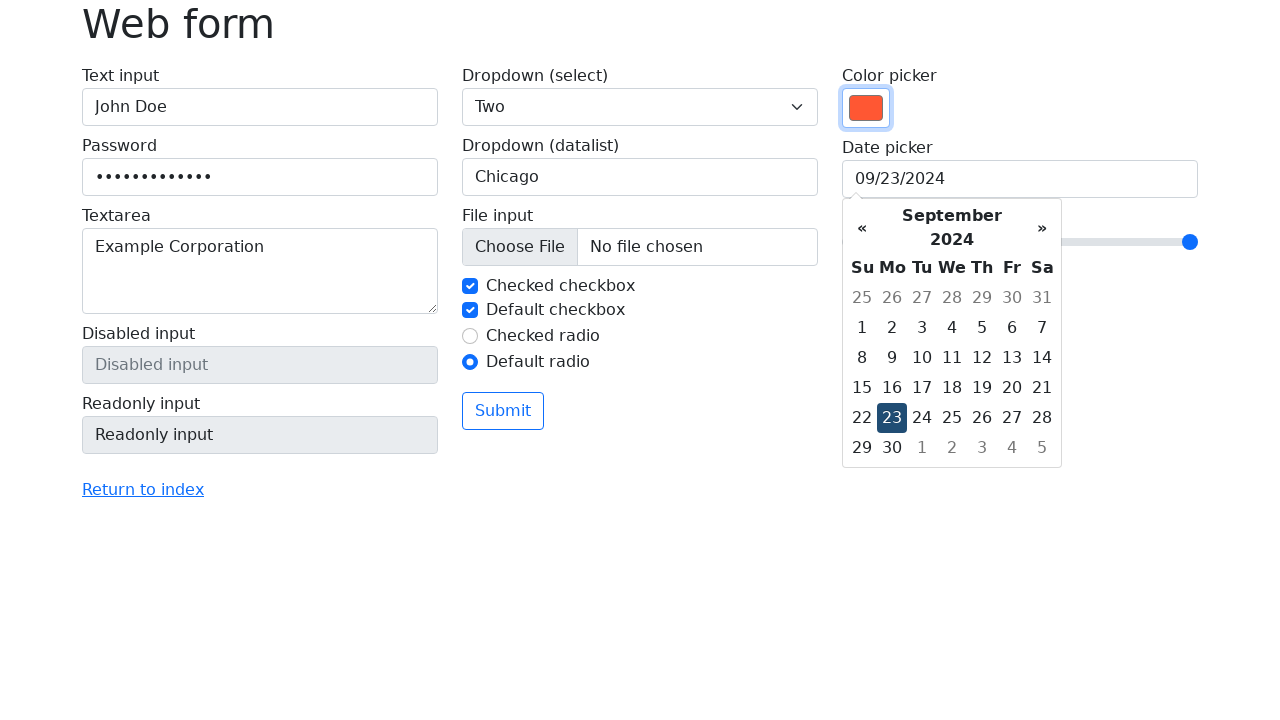

Clicked form submit button at (503, 411) on button[type='submit']
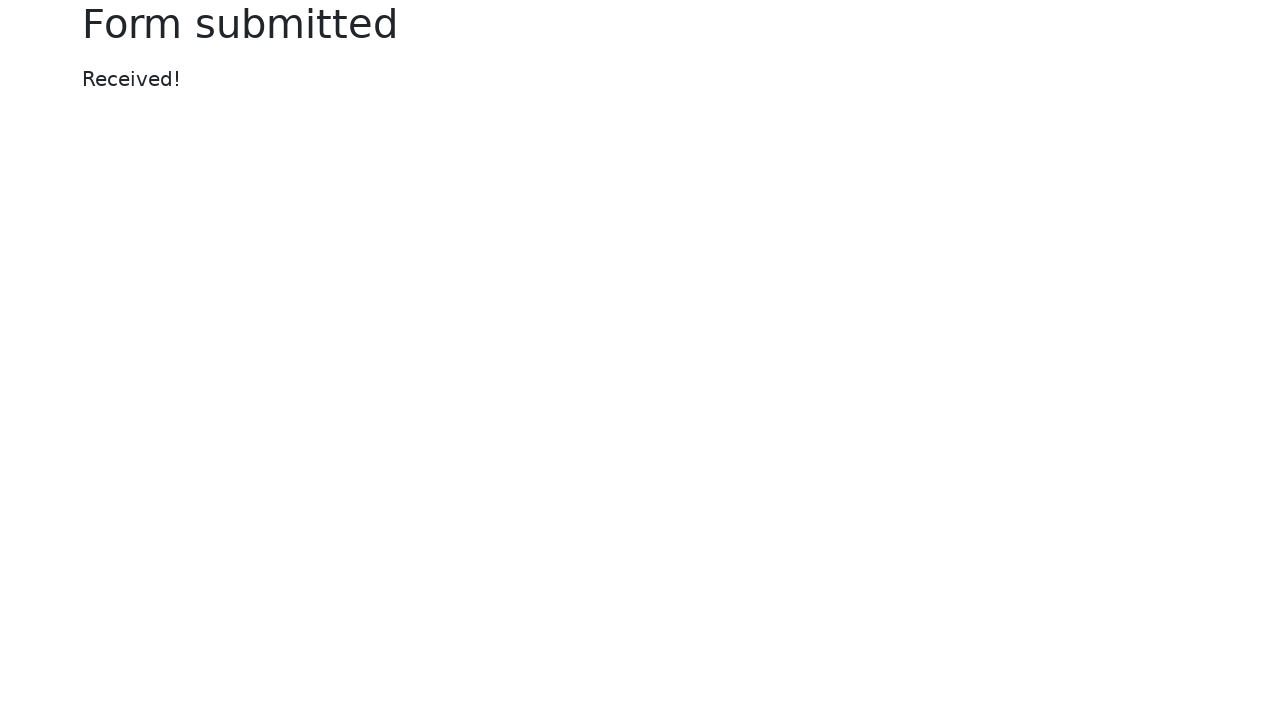

Form submitted successfully and page loaded
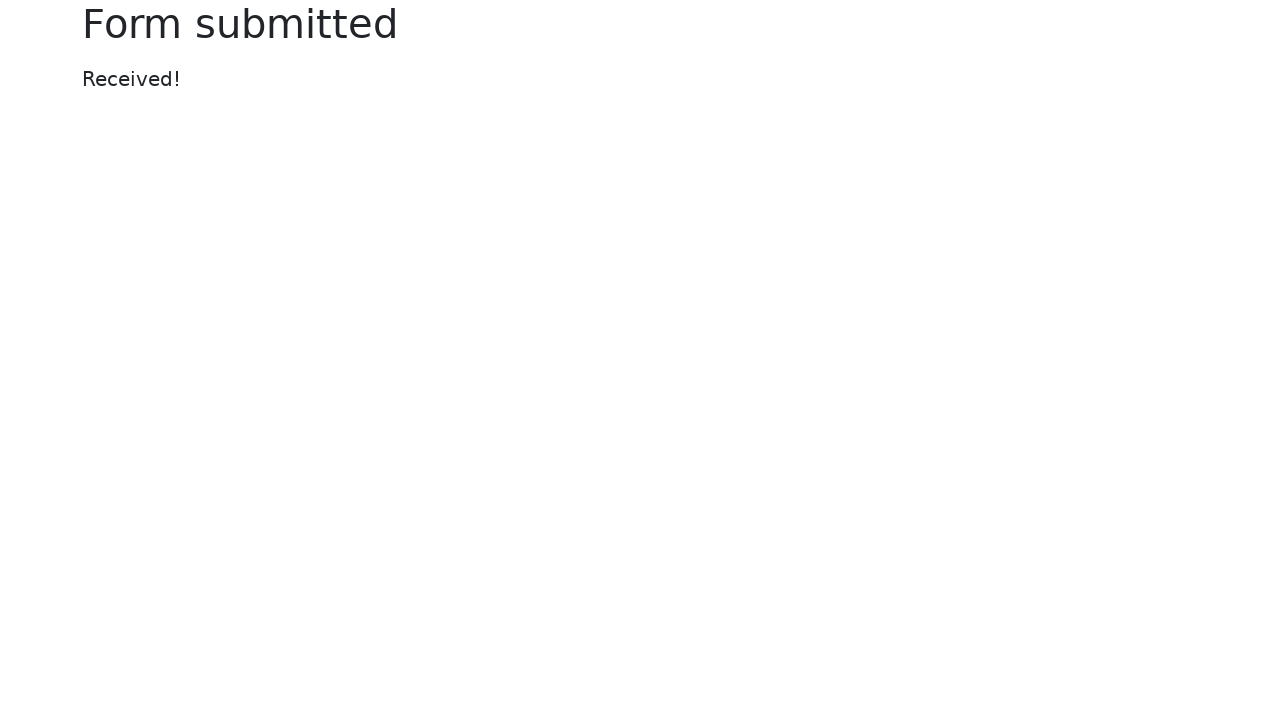

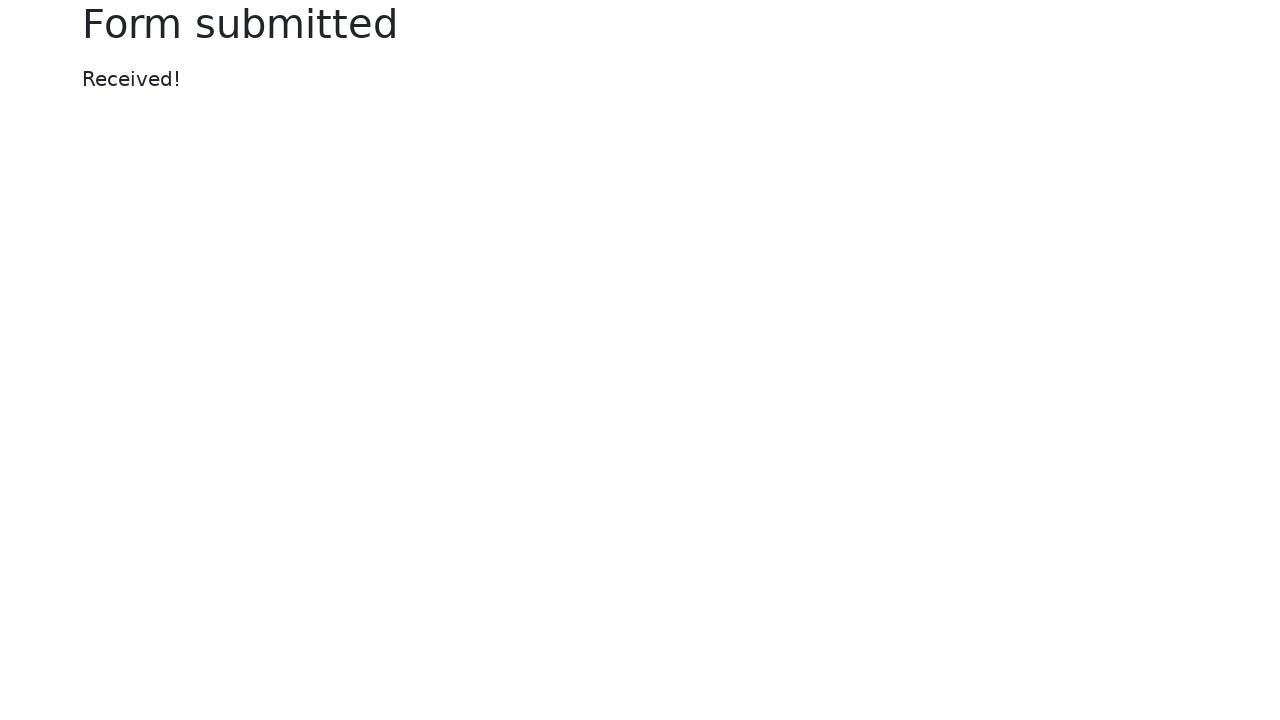